Navigates to The Internet's input page and interacts with the number input field by entering a value

Starting URL: http://the-internet.herokuapp.com/inputs

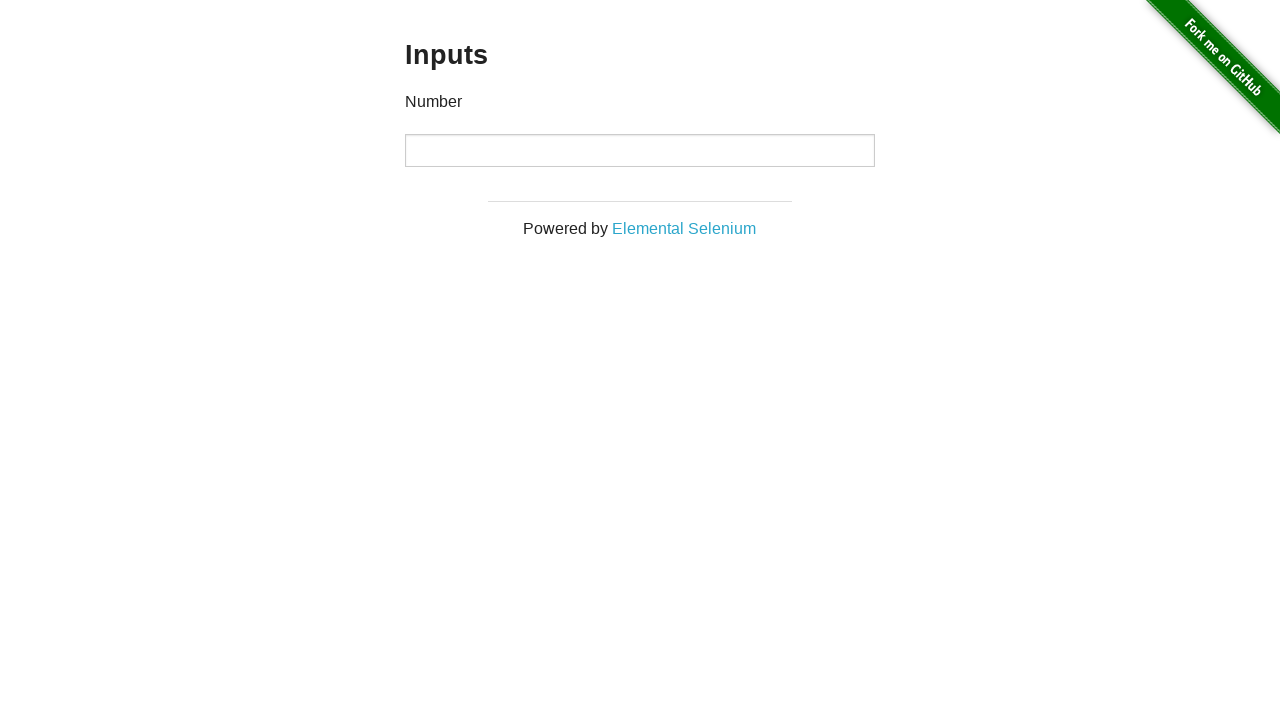

Waited for number input field to be visible
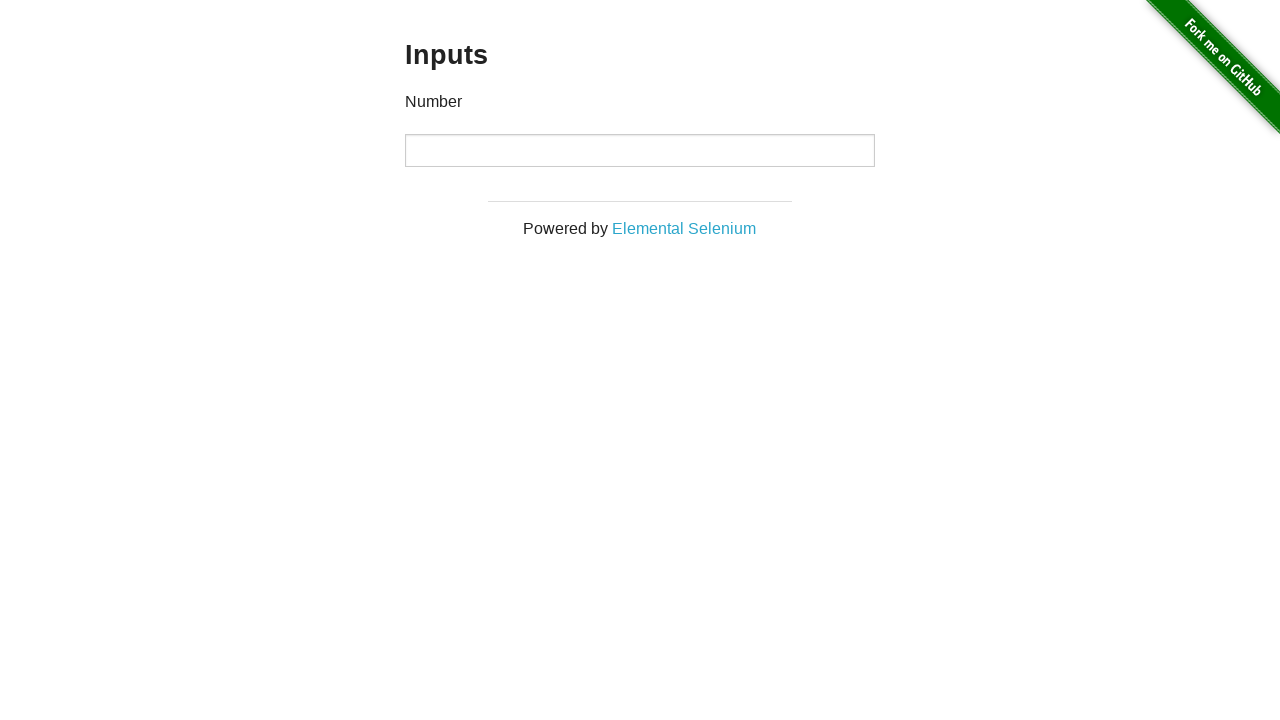

Filled number input field with value '42' on input[type='number']
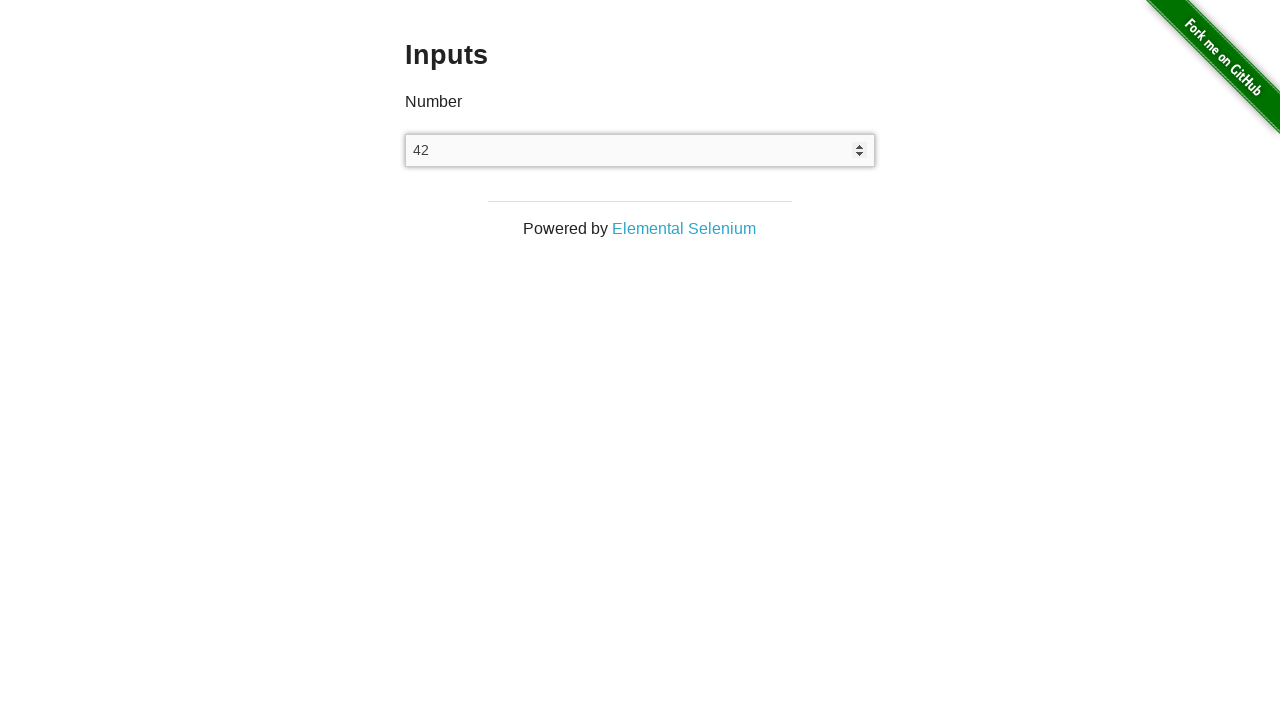

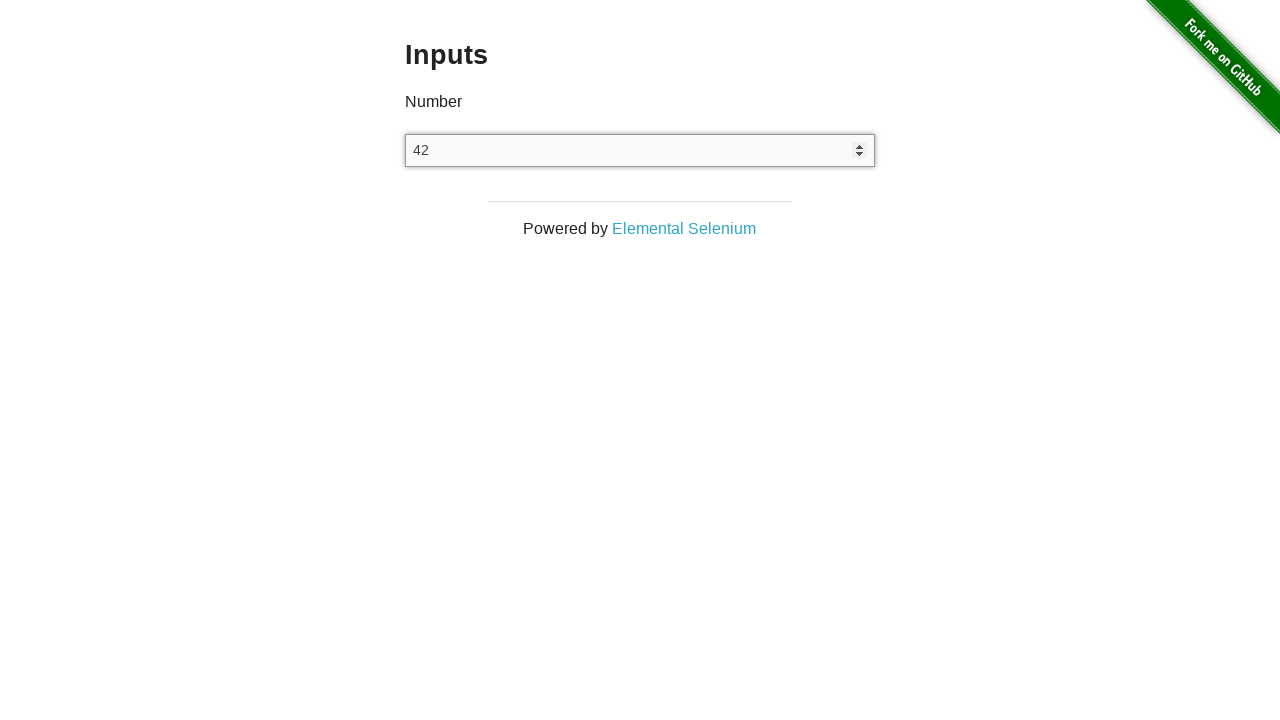